Automates gameplay in CryptoRoyale training mode by clicking the Play button and continuously moving the player character toward the nearest loot item

Starting URL: https://cryptoroyale.one/training/

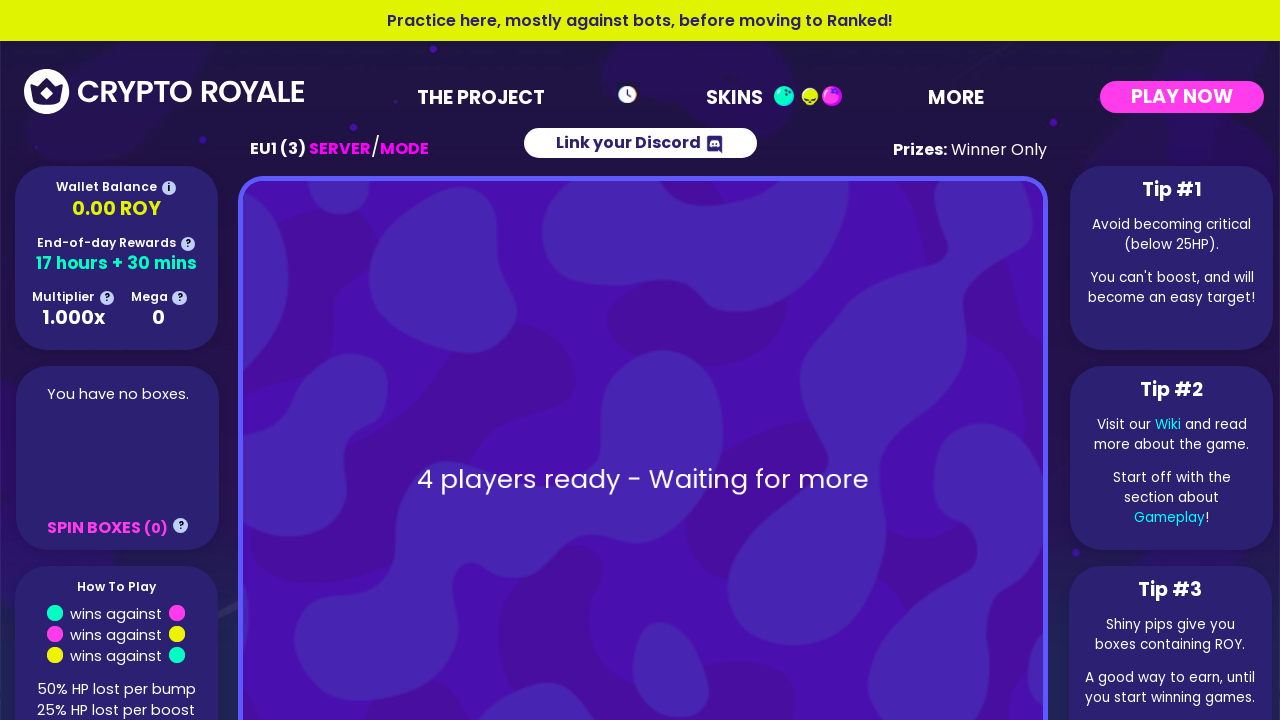

Play button loaded
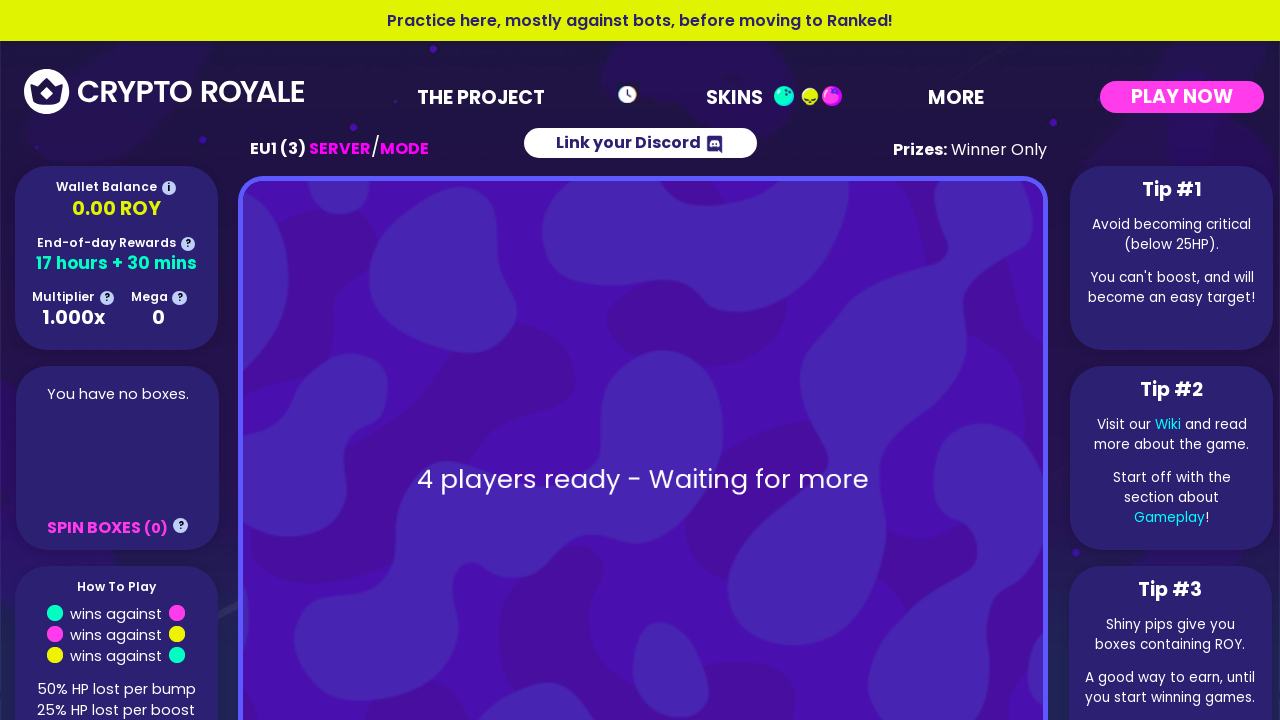

Clicked Play button to start training mode at (999, 361) on button:has-text('Play')
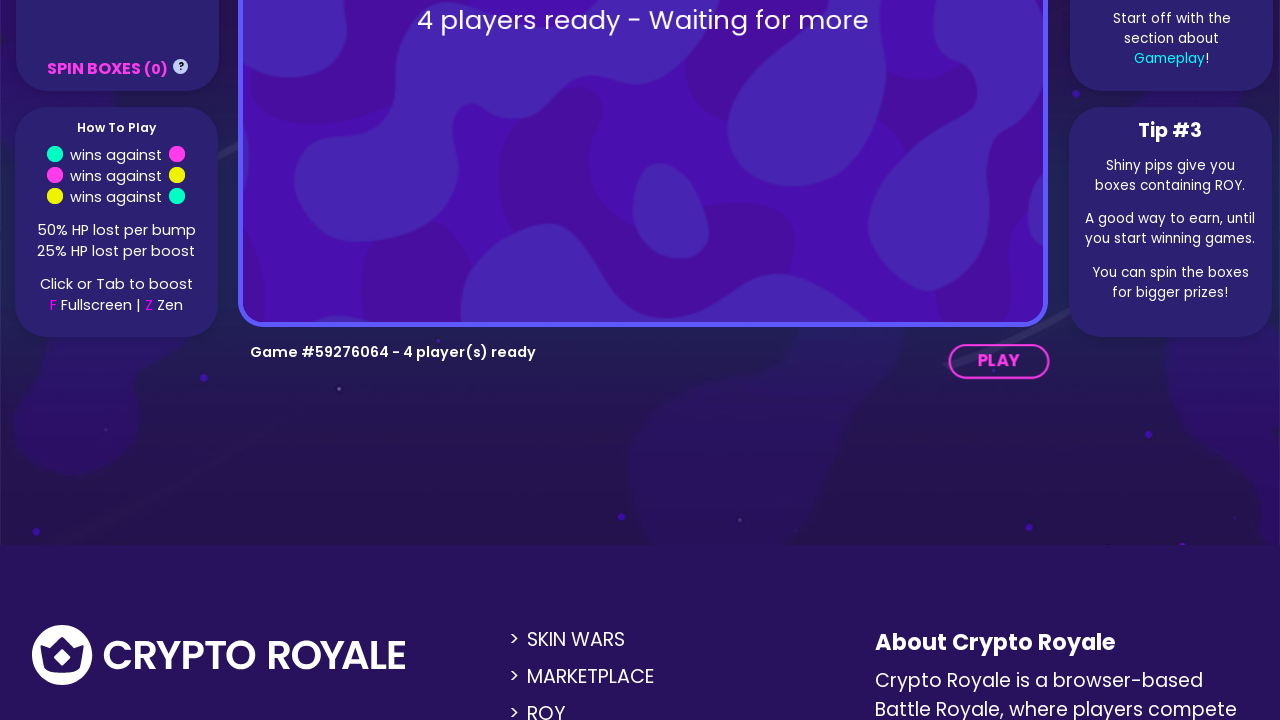

Waited 3 seconds for game initialization
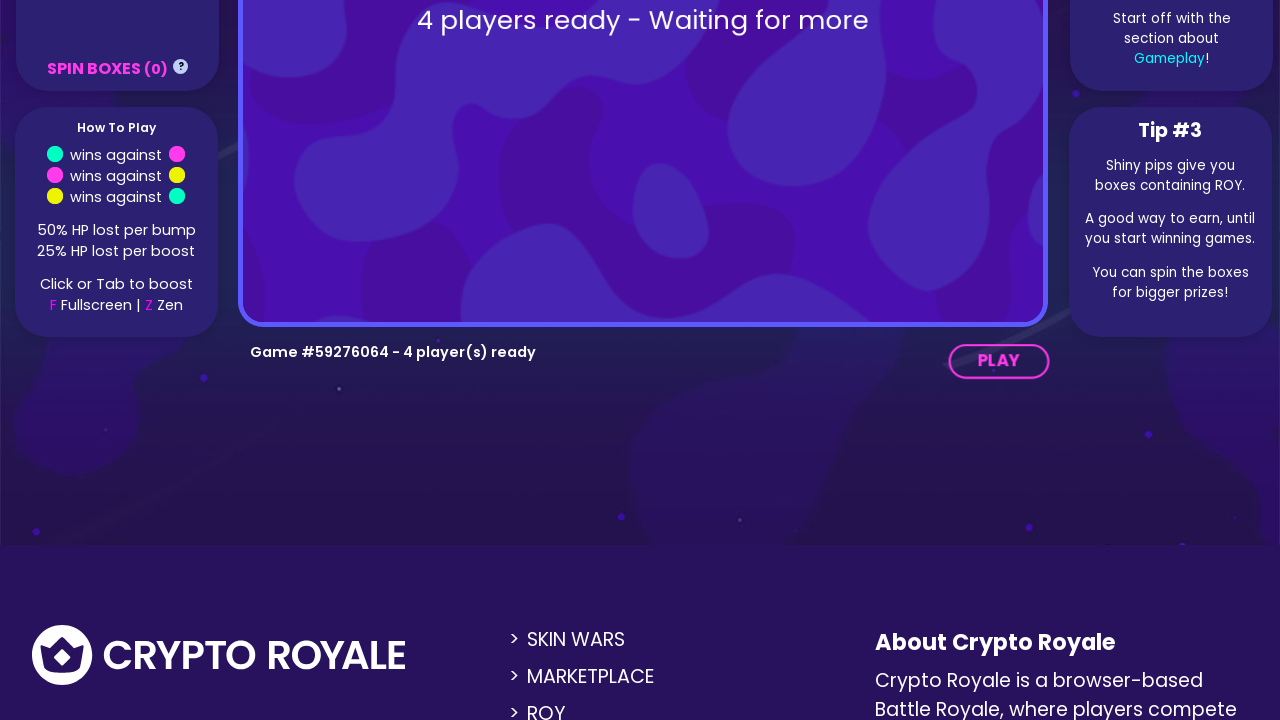

Waited 1 second for game state to stabilize
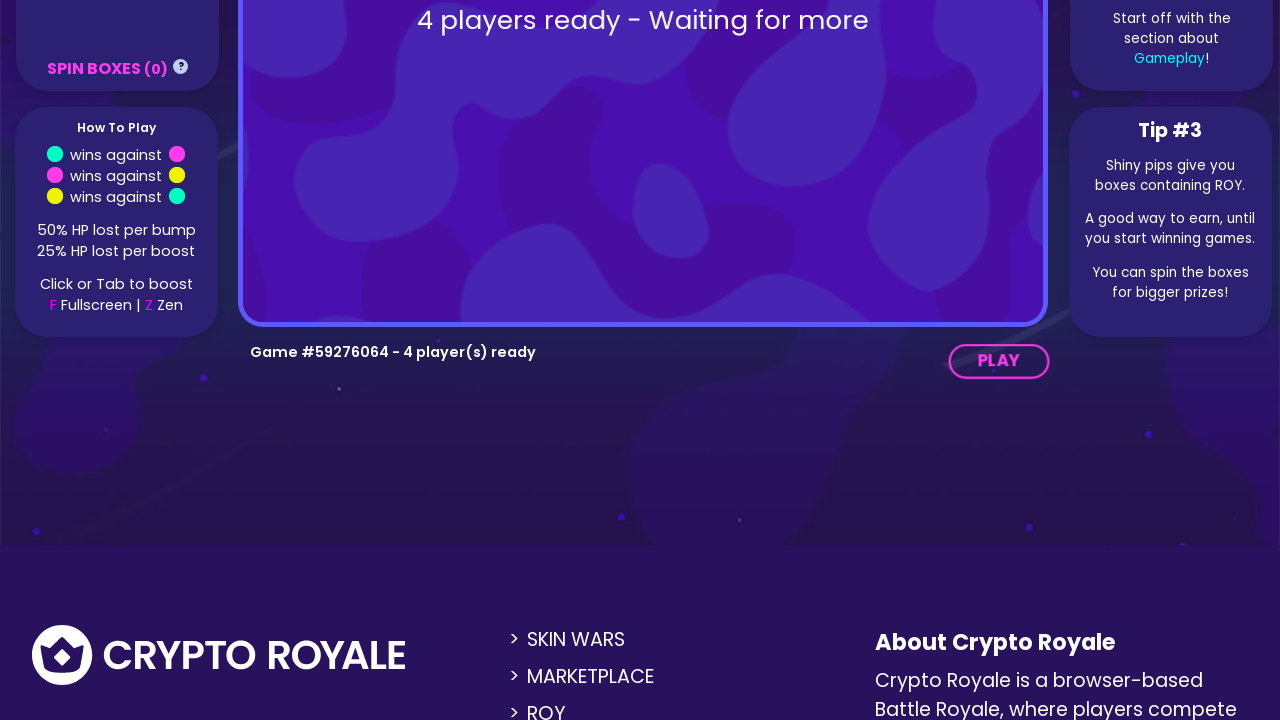

Retrieved game_state from page context
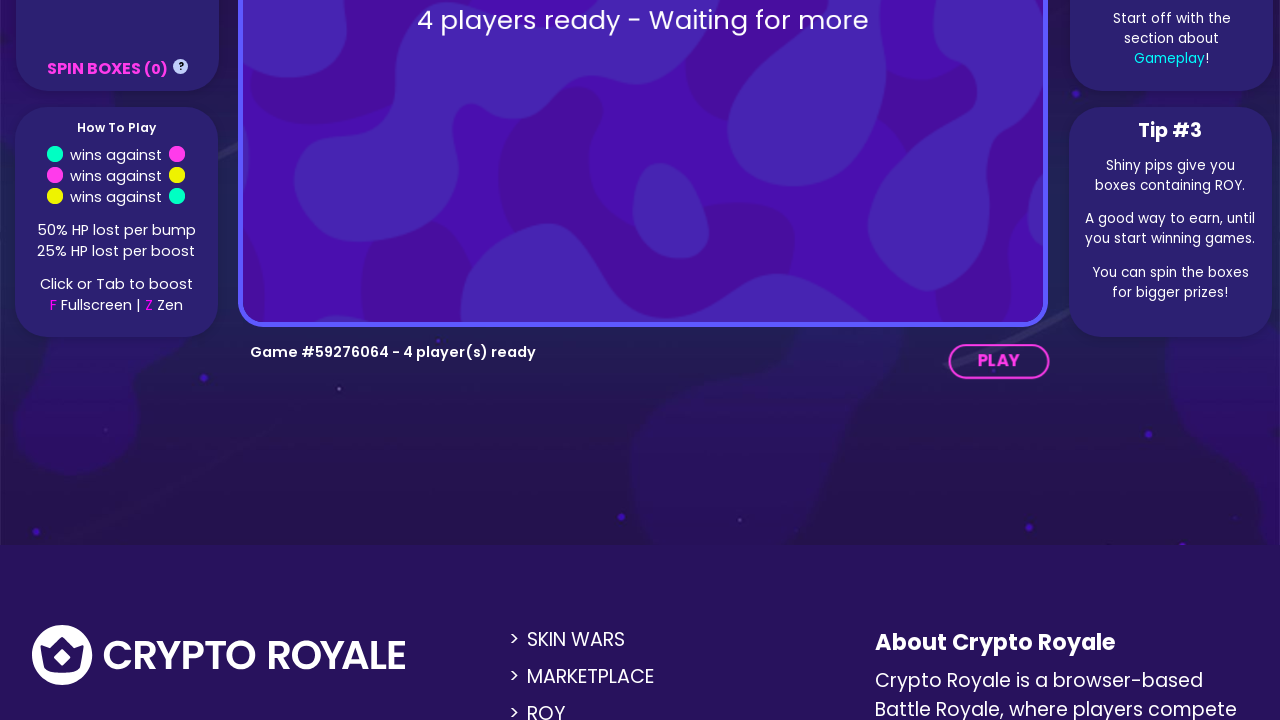

Retrieved user_state from page context
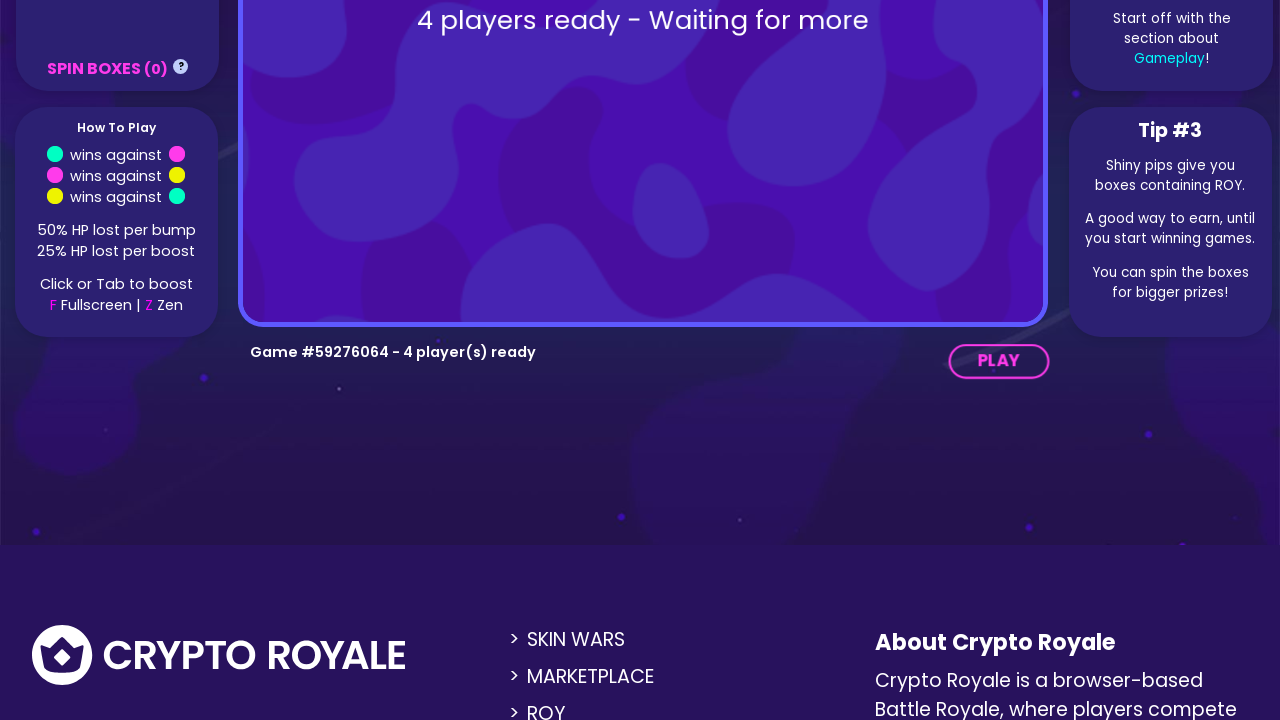

Clicked on game area to move player toward loot at (640, 360) on body
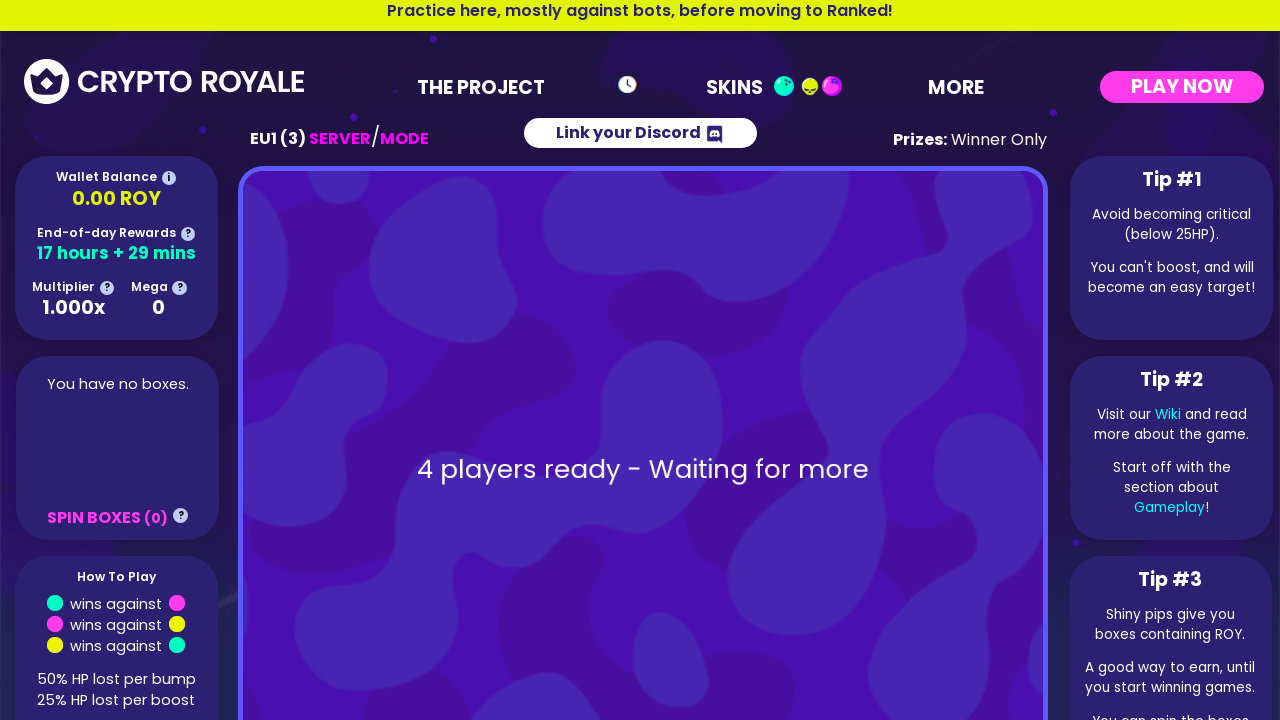

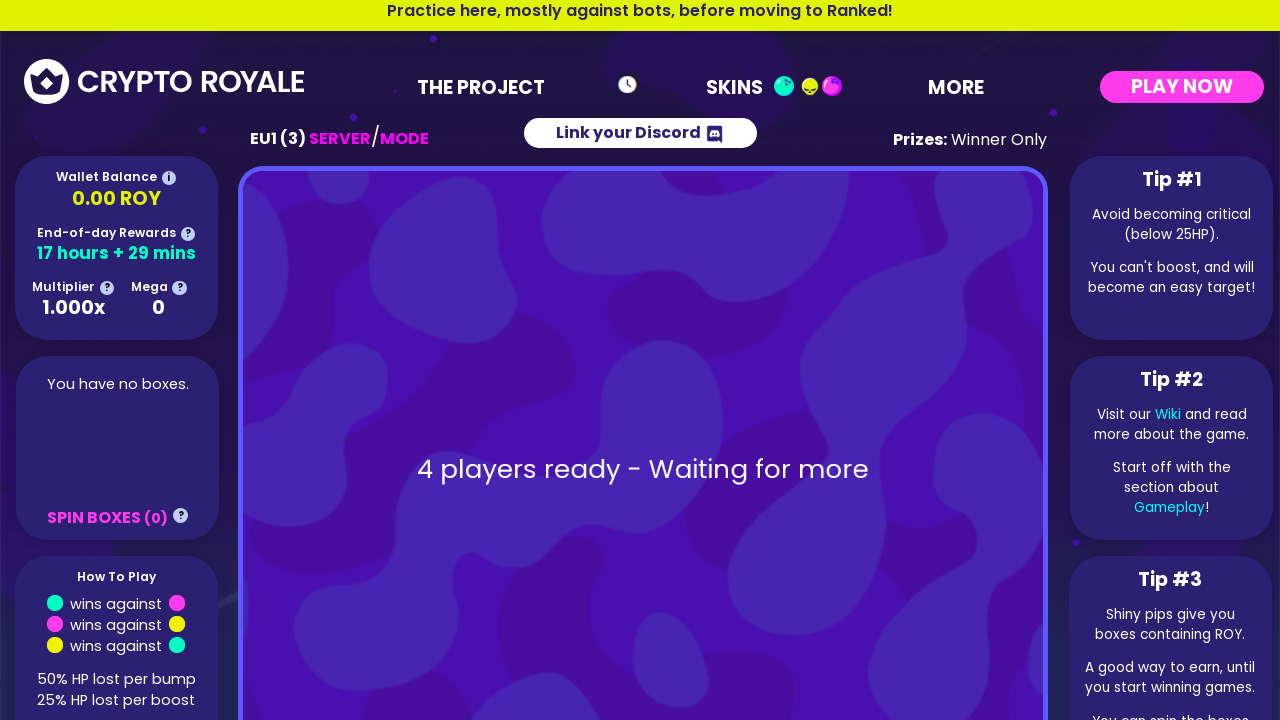